Solves a mathematical challenge by extracting a value from an element attribute, calculating a formula result, and submitting the answer along with checkbox selections

Starting URL: http://suninjuly.github.io/get_attribute.html

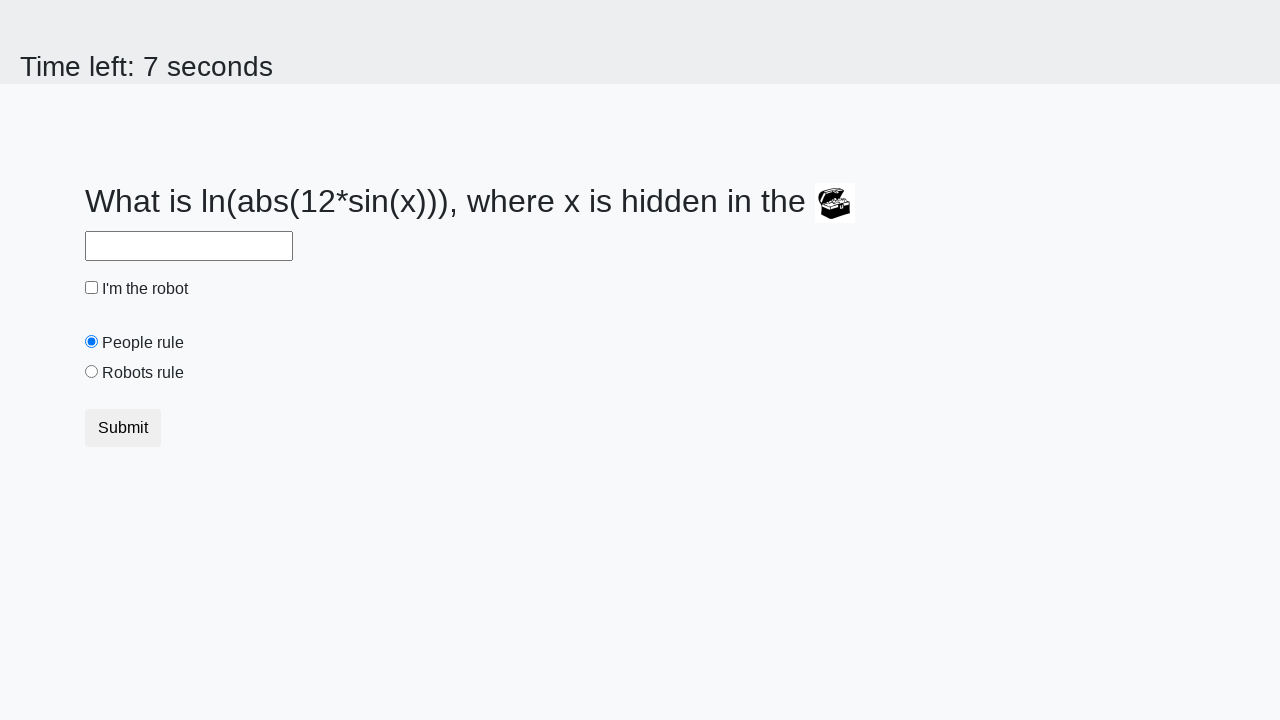

Located treasure element
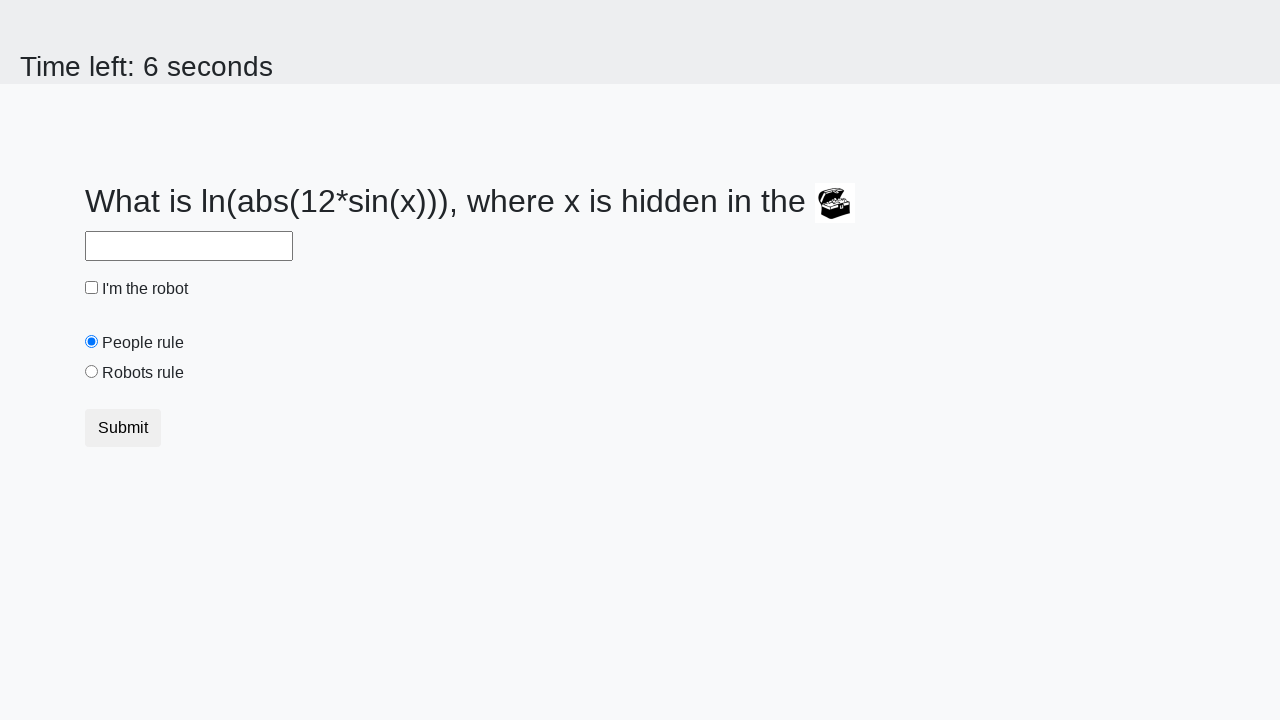

Extracted valuex attribute from treasure element
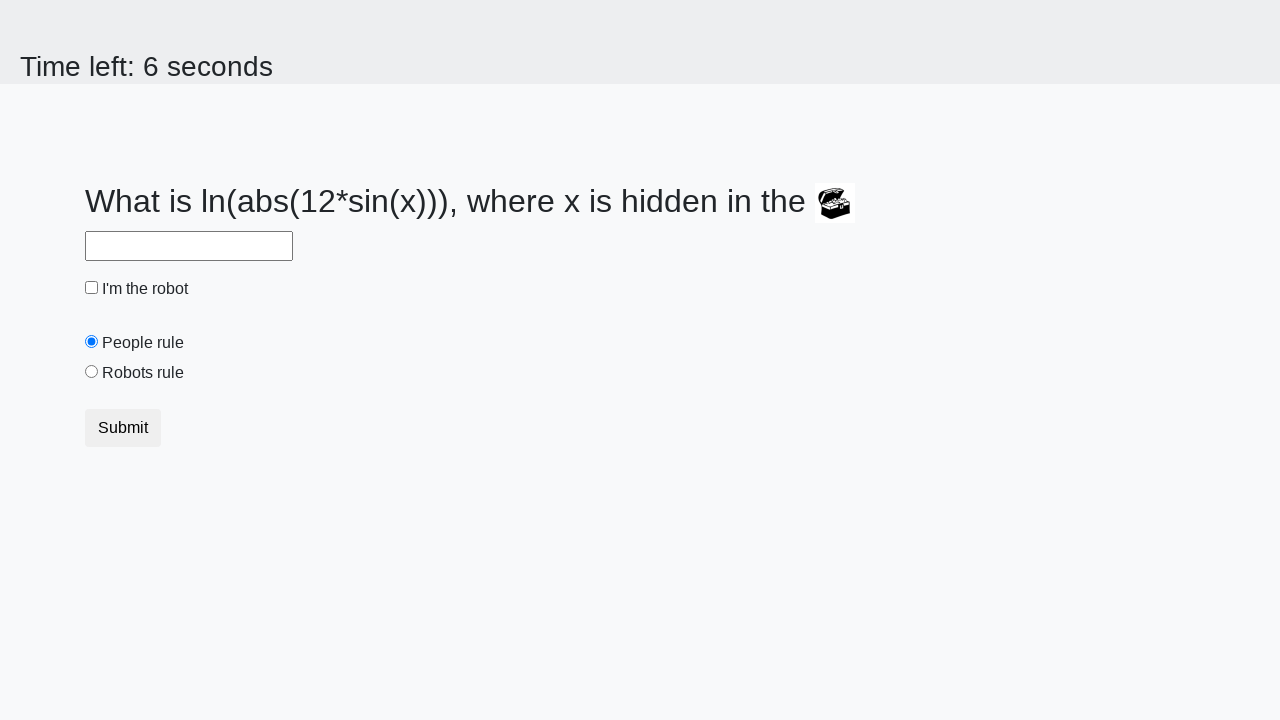

Calculated formula result using extracted value
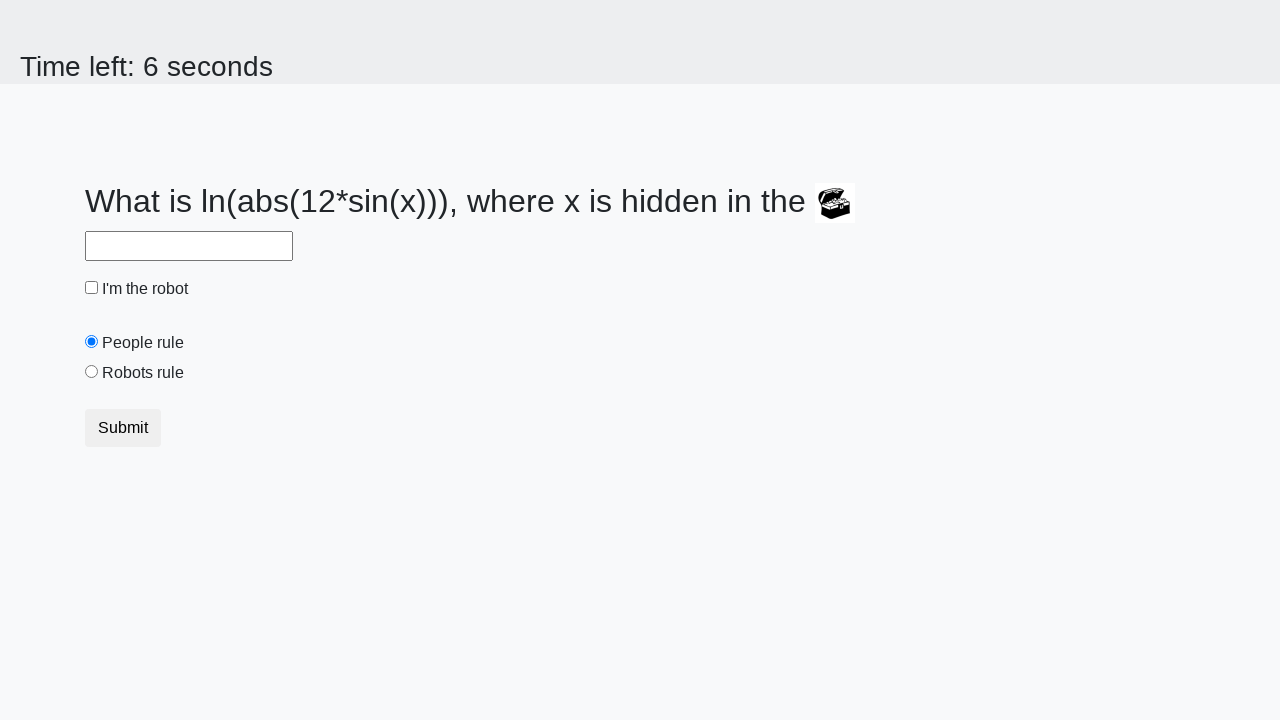

Filled answer field with calculated value on #answer
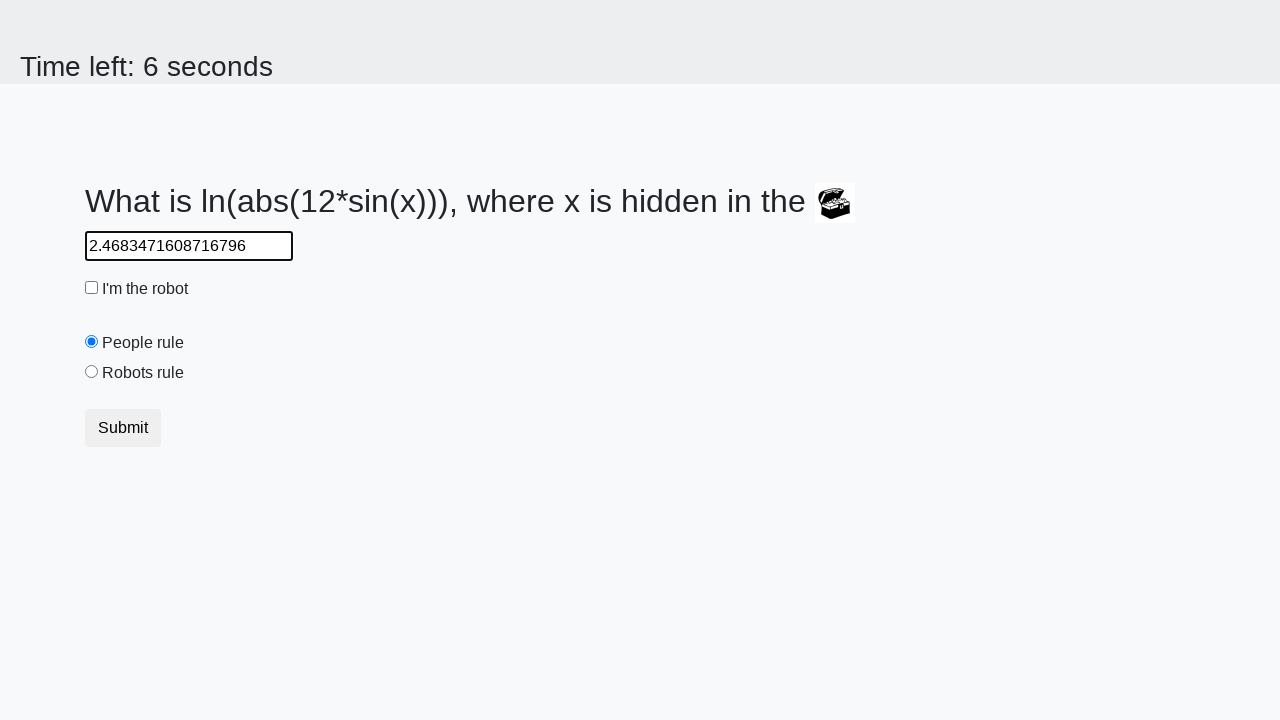

Checked robot checkbox at (92, 288) on #robotCheckbox
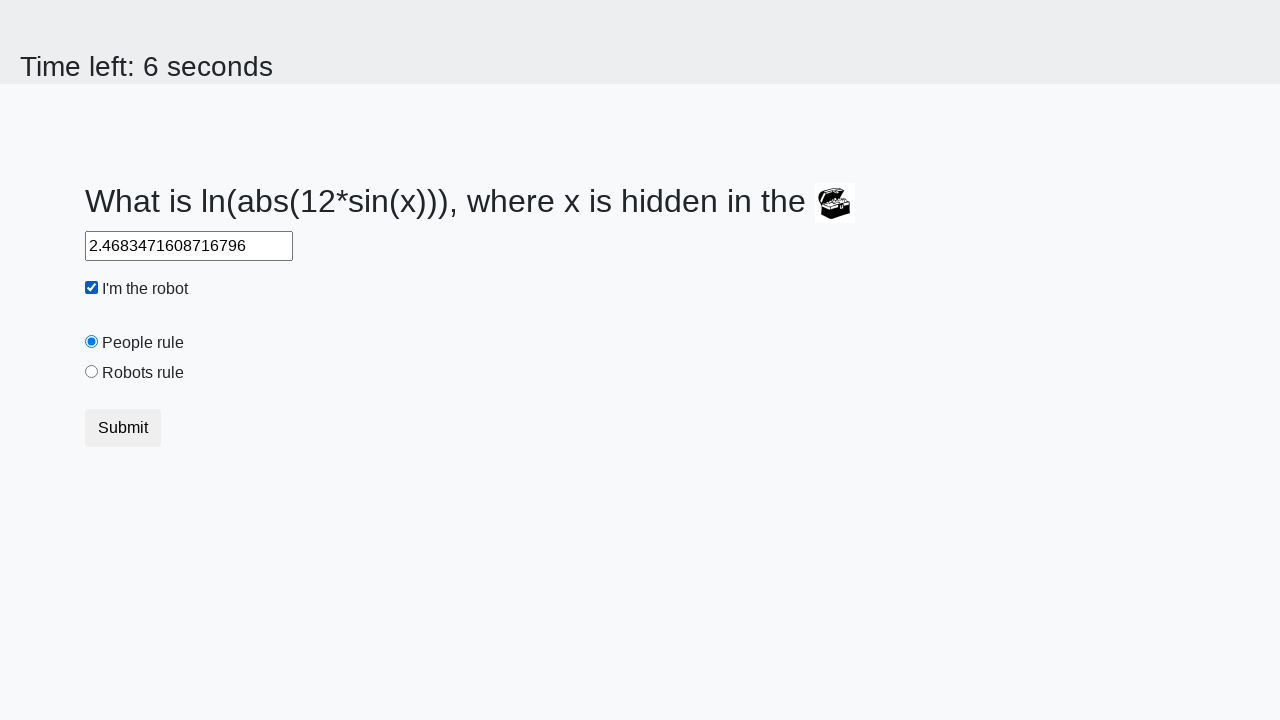

Selected robots rule radio button at (92, 372) on #robotsRule
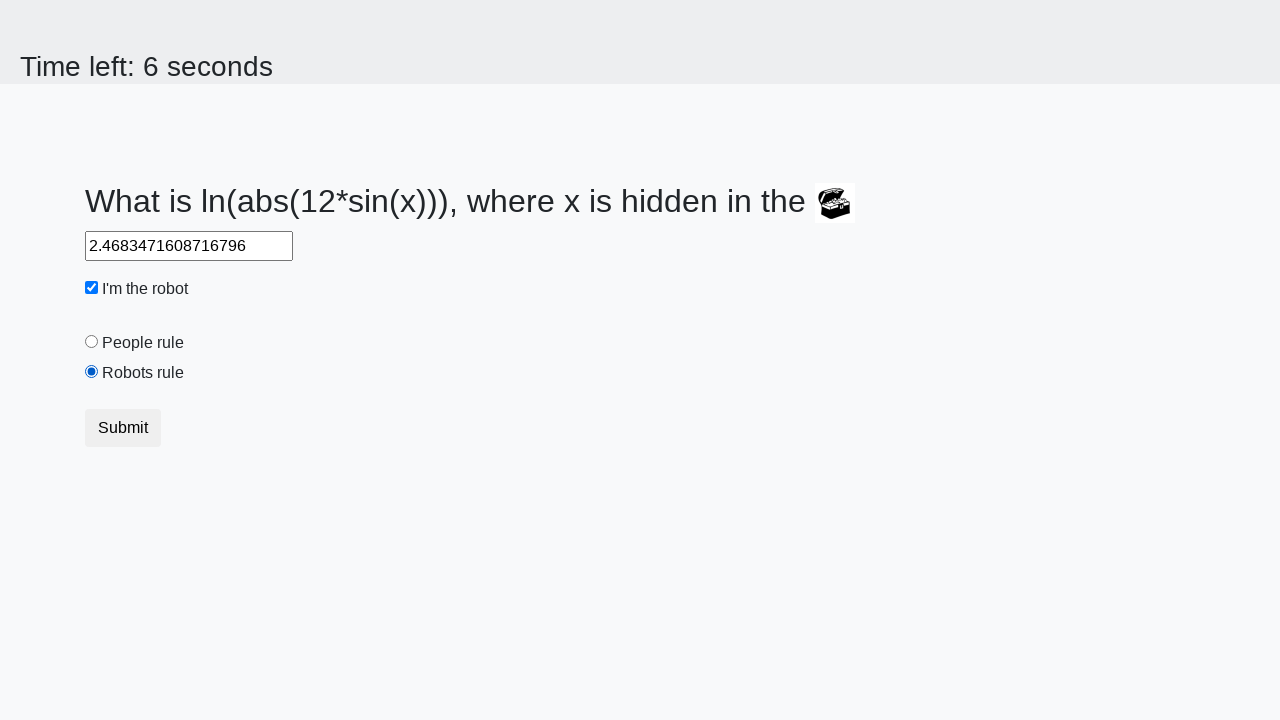

Clicked submit button to submit form at (123, 428) on button.btn
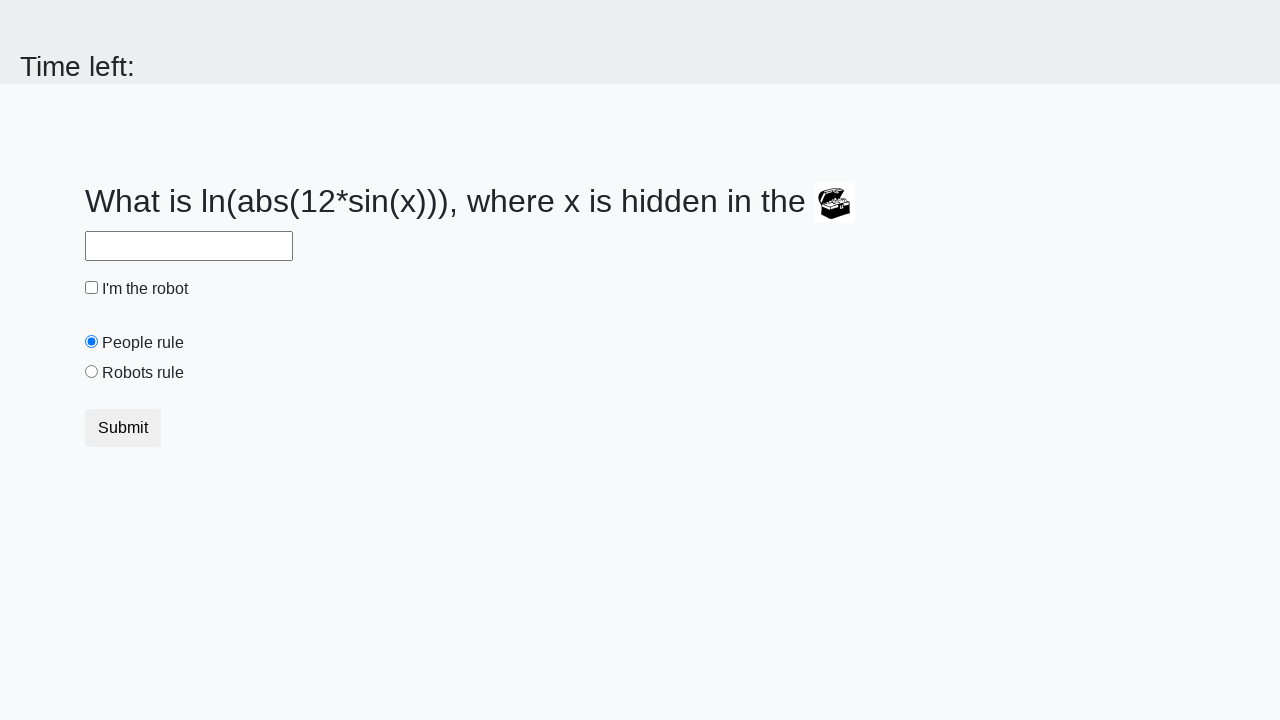

Waited for form submission result
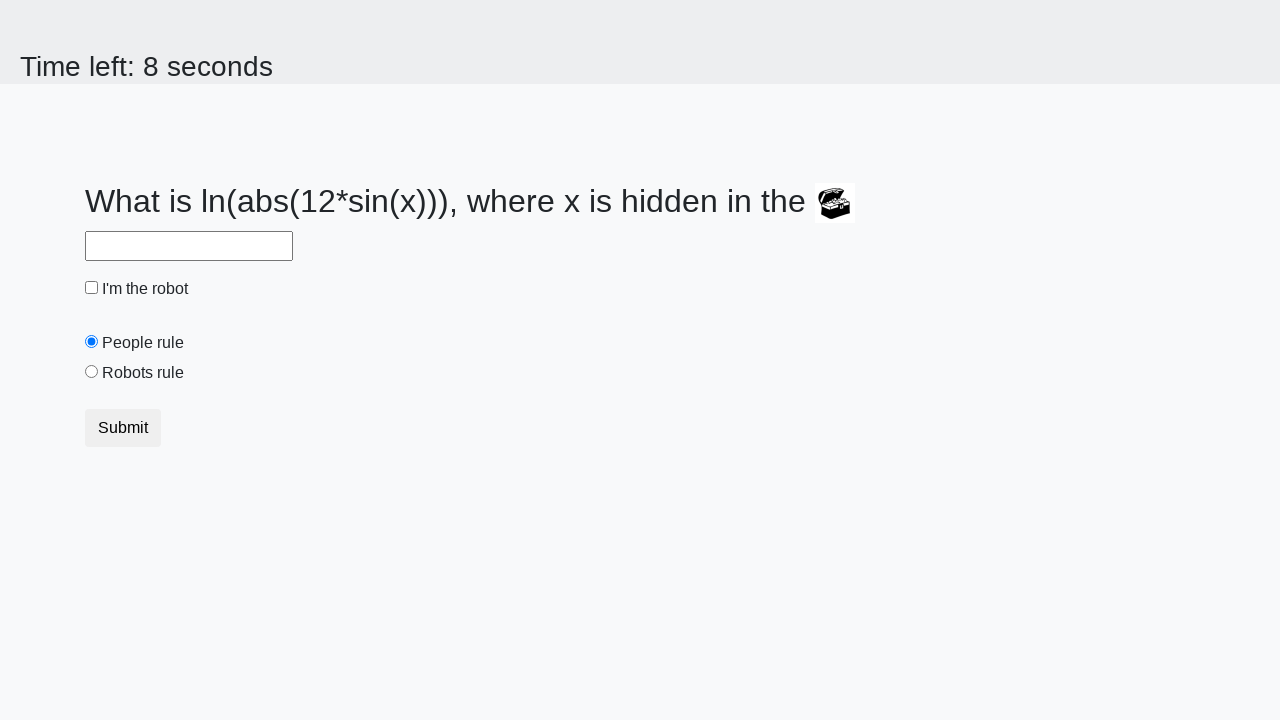

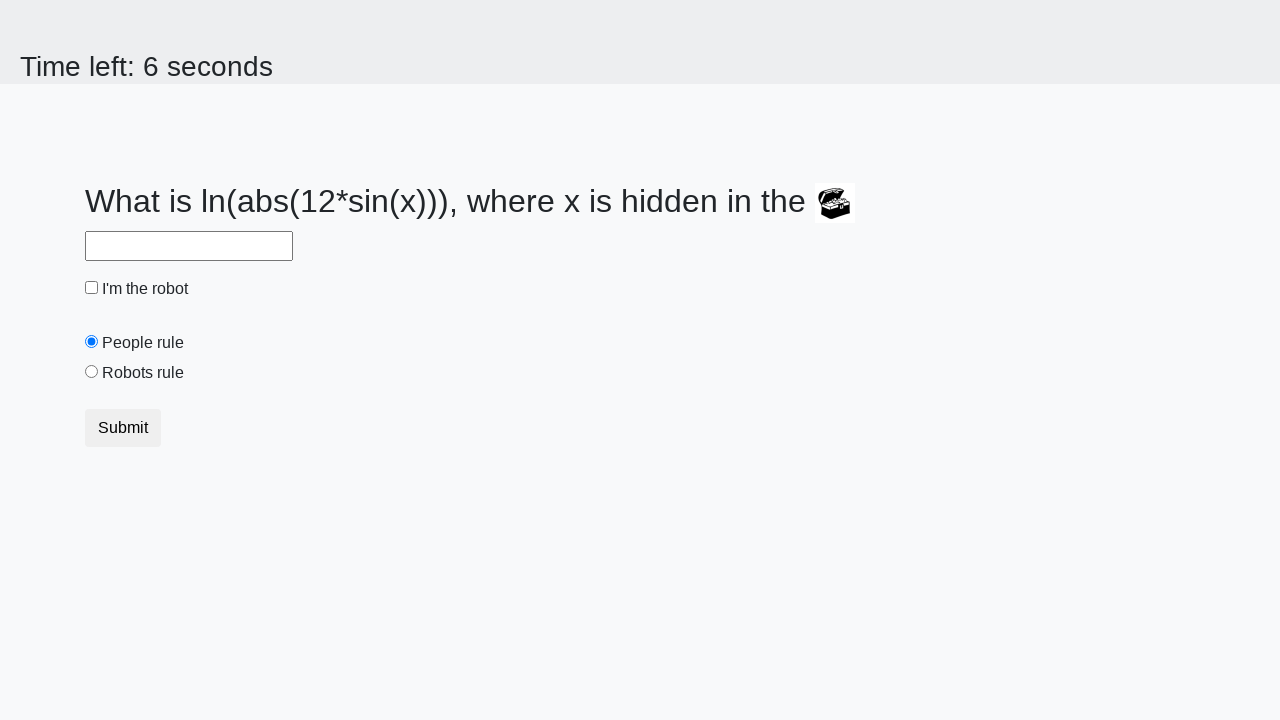